Tests JavaScript alert handling by clicking a button that triggers an alert, accepting the alert, and verifying the result message is displayed correctly.

Starting URL: https://the-internet.herokuapp.com/javascript_alerts

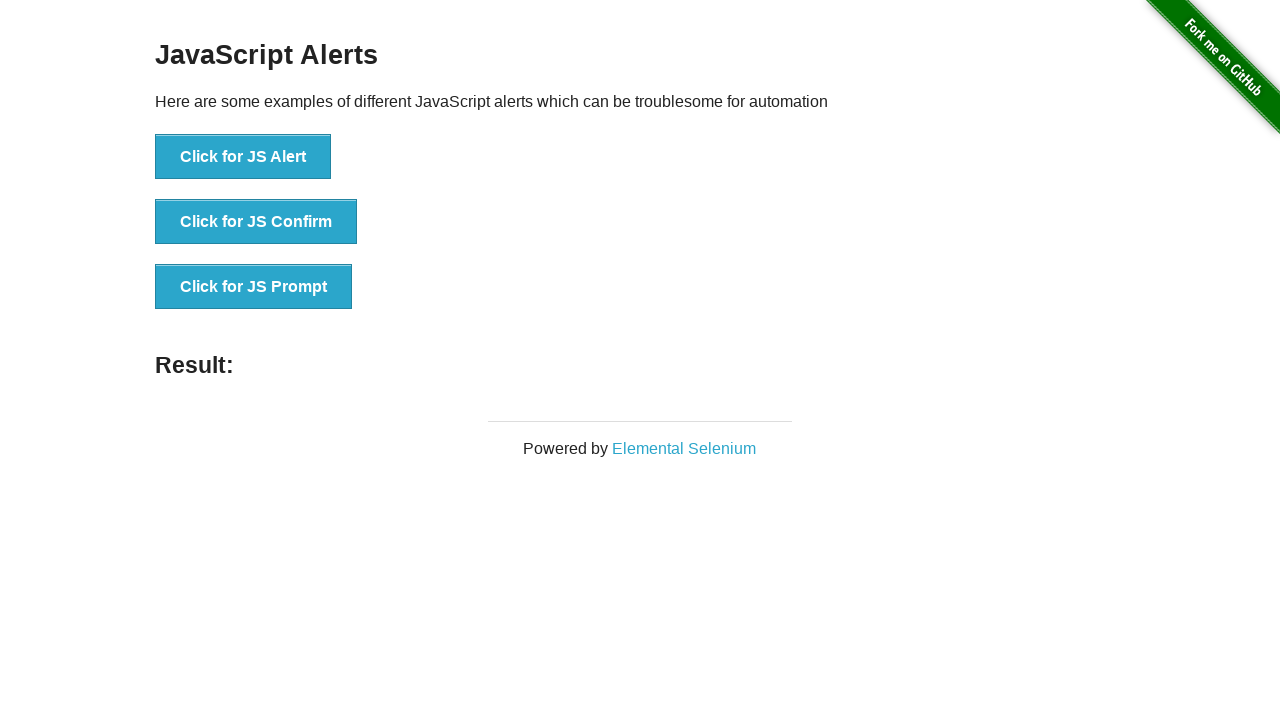

Accepted the JavaScript alert dialog
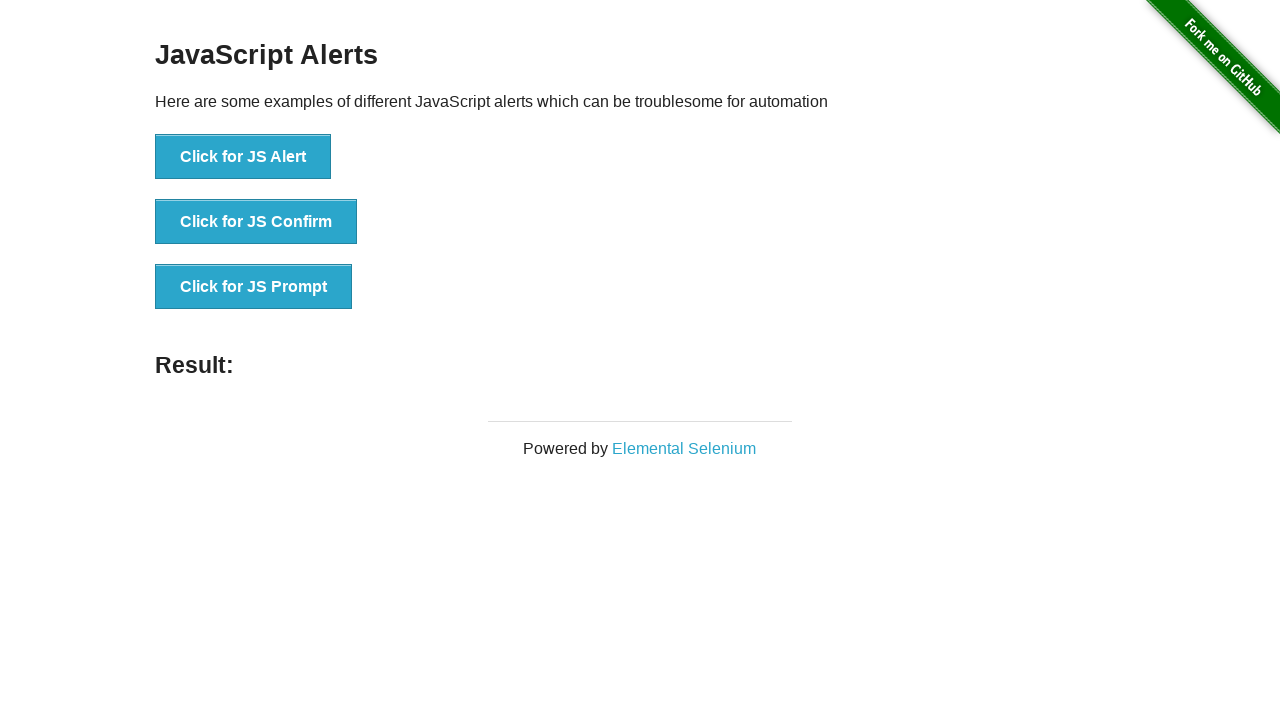

Clicked 'Click for JS Alert' button, triggering JavaScript alert at (243, 157) on button >> internal:has-text="Click for JS Alert"i
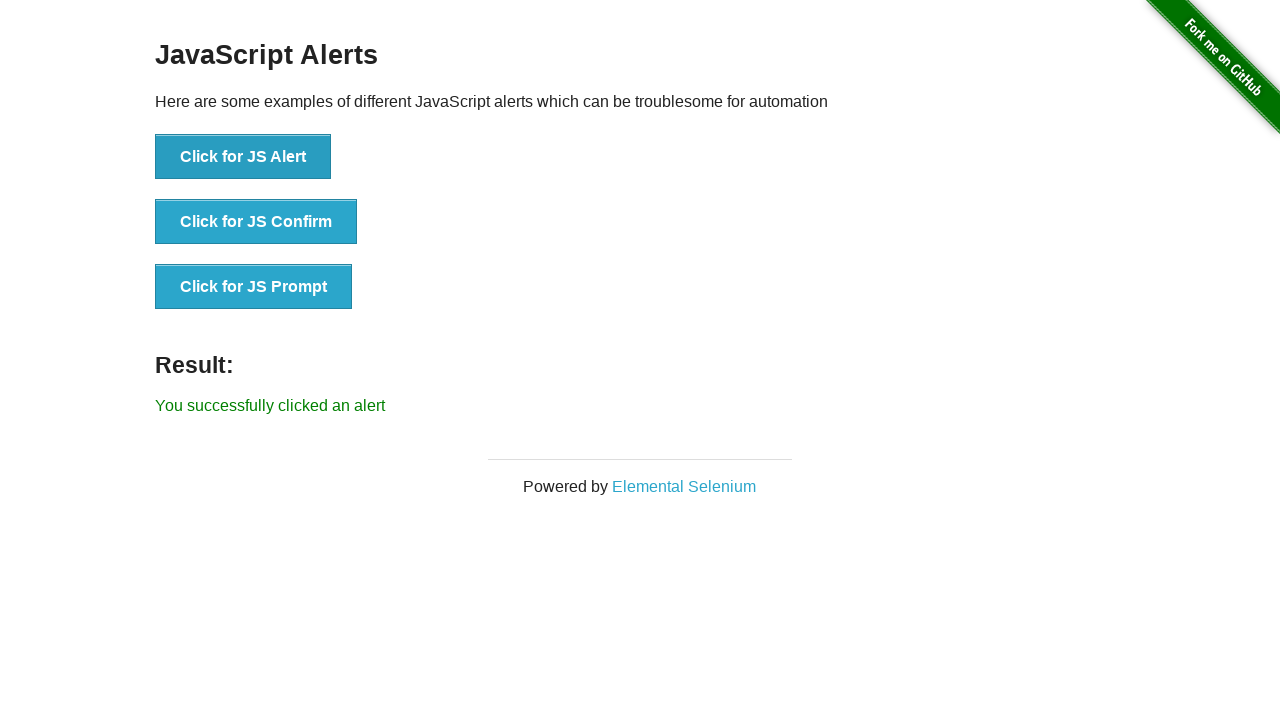

Result message appeared and became visible
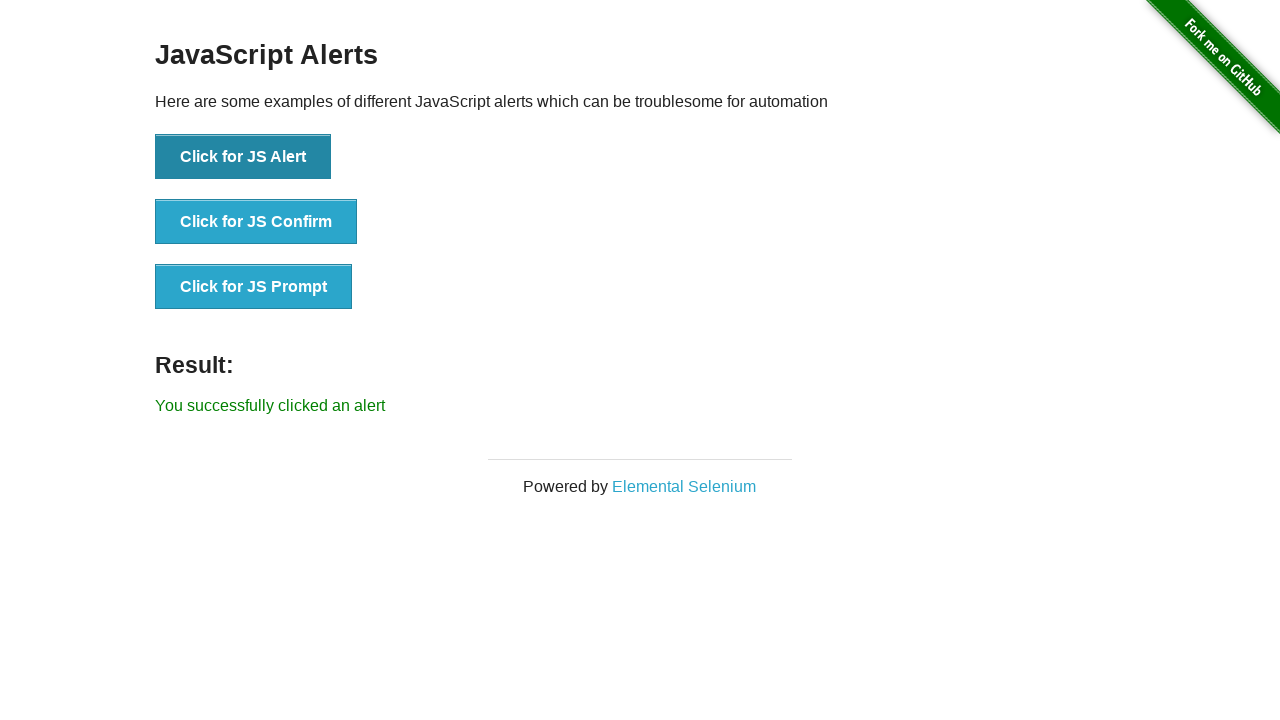

Verified result message displays 'You successfully clicked an alert'
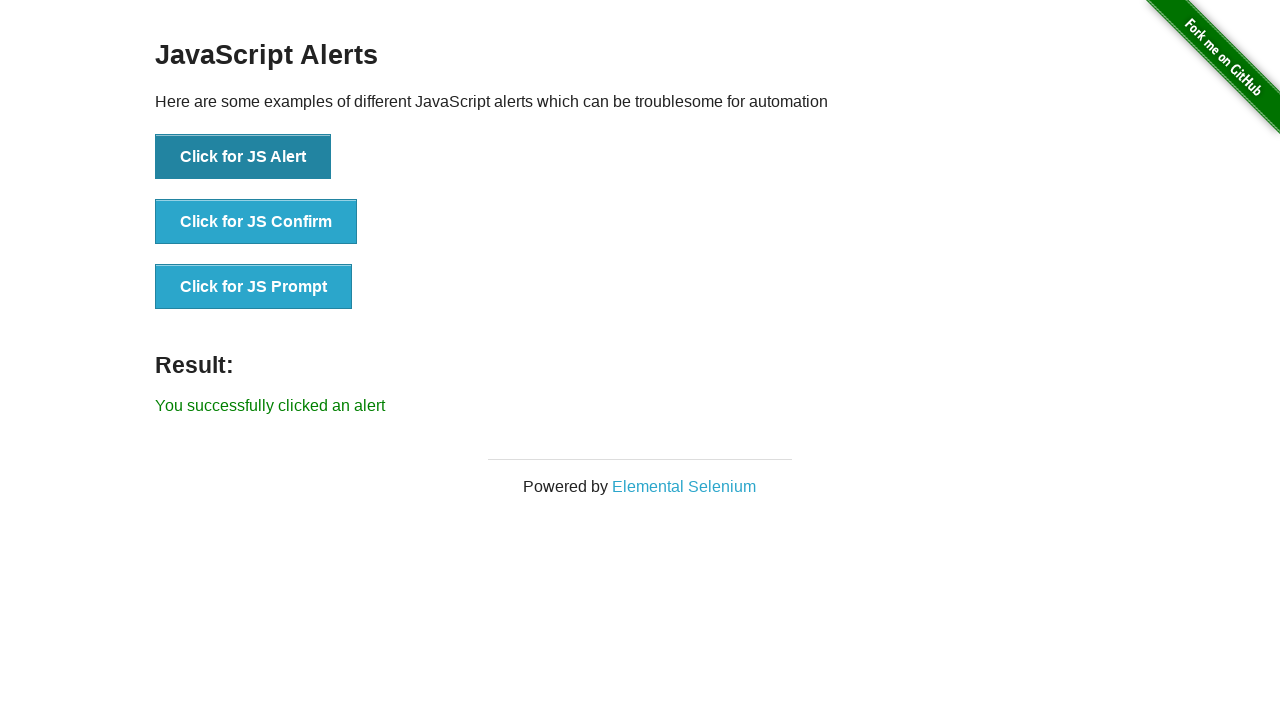

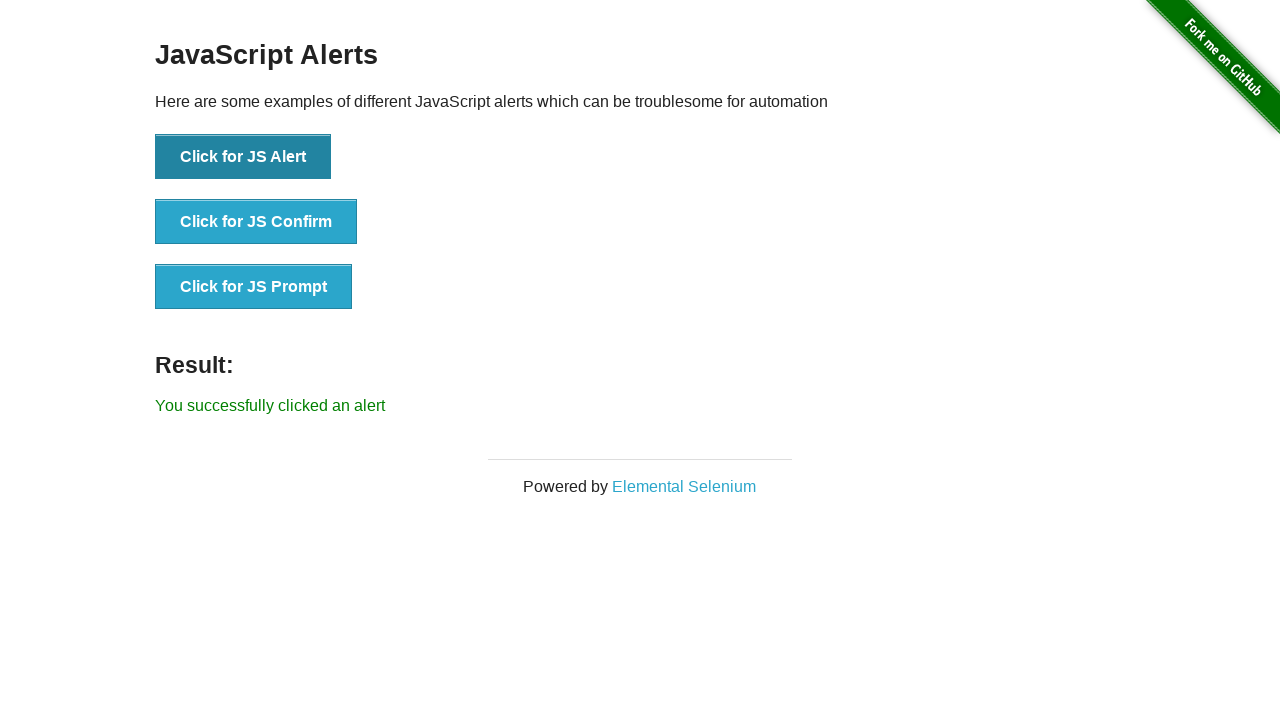